Clicks the Start link in the footer and verifies navigation to homepage

Starting URL: https://www.99-bottles-of-beer.net/

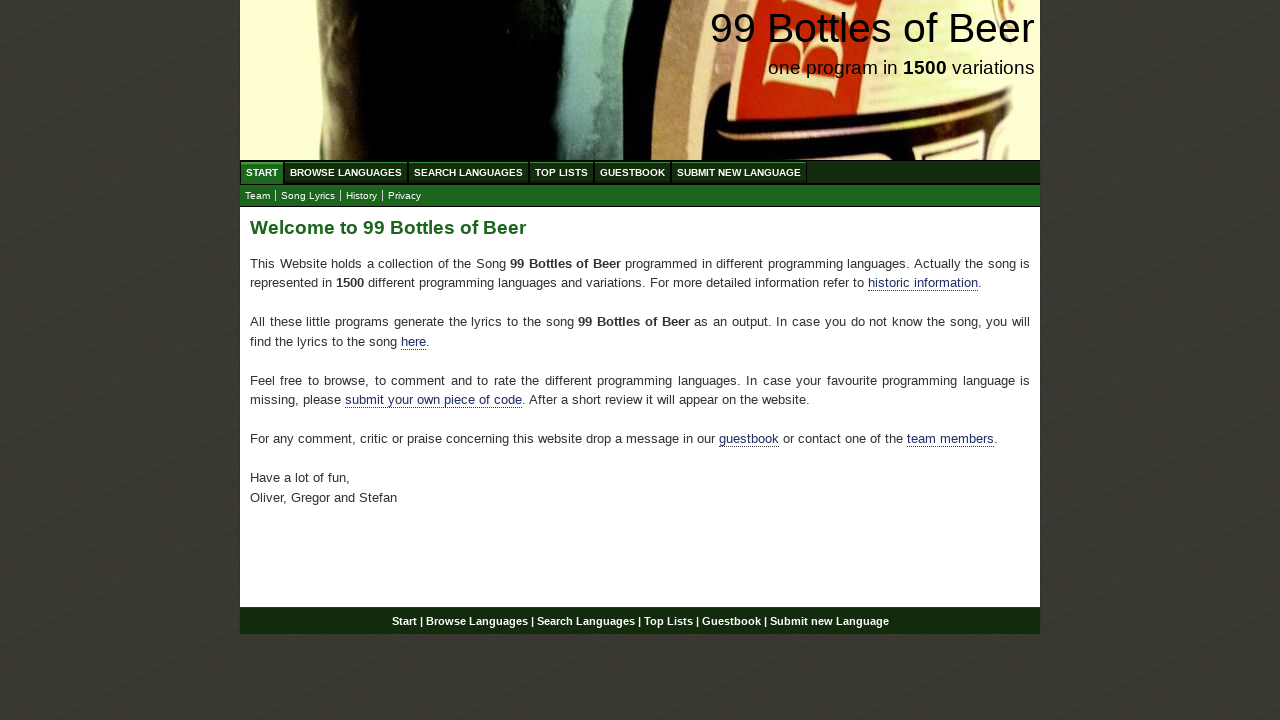

Clicked Start link in footer at (404, 621) on div#footer a[href='/']
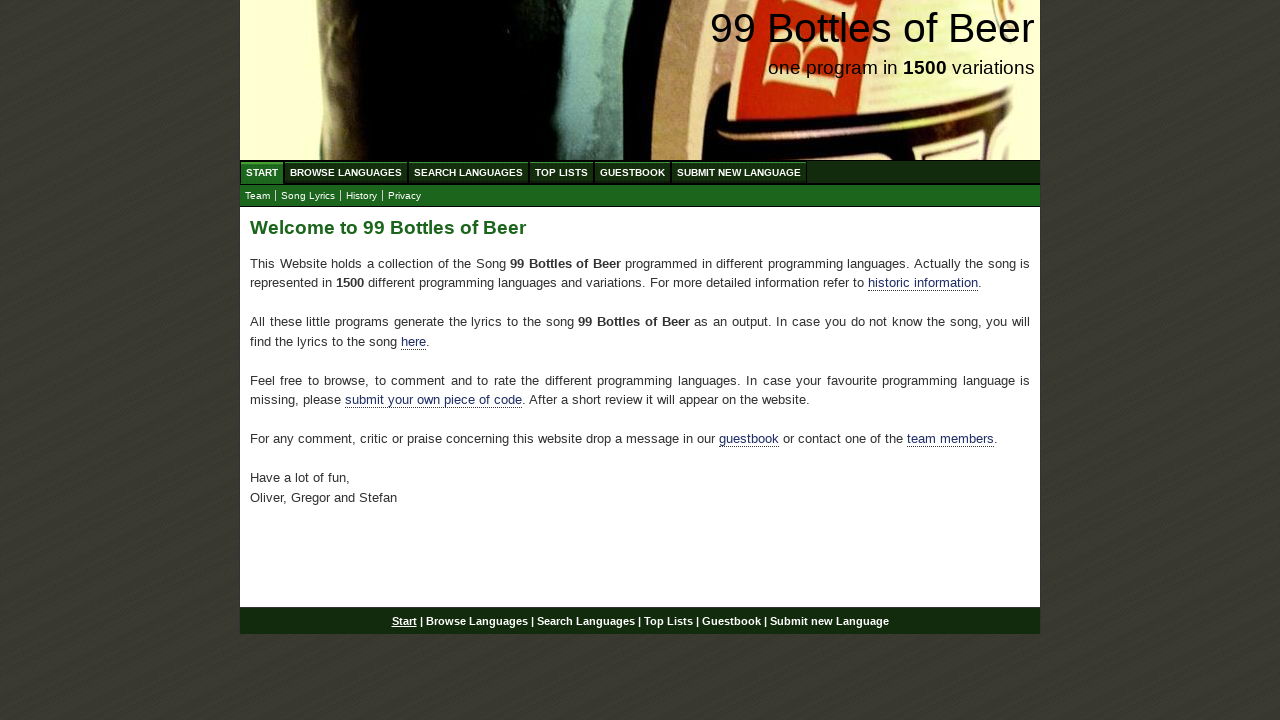

Navigated to homepage - URL verified
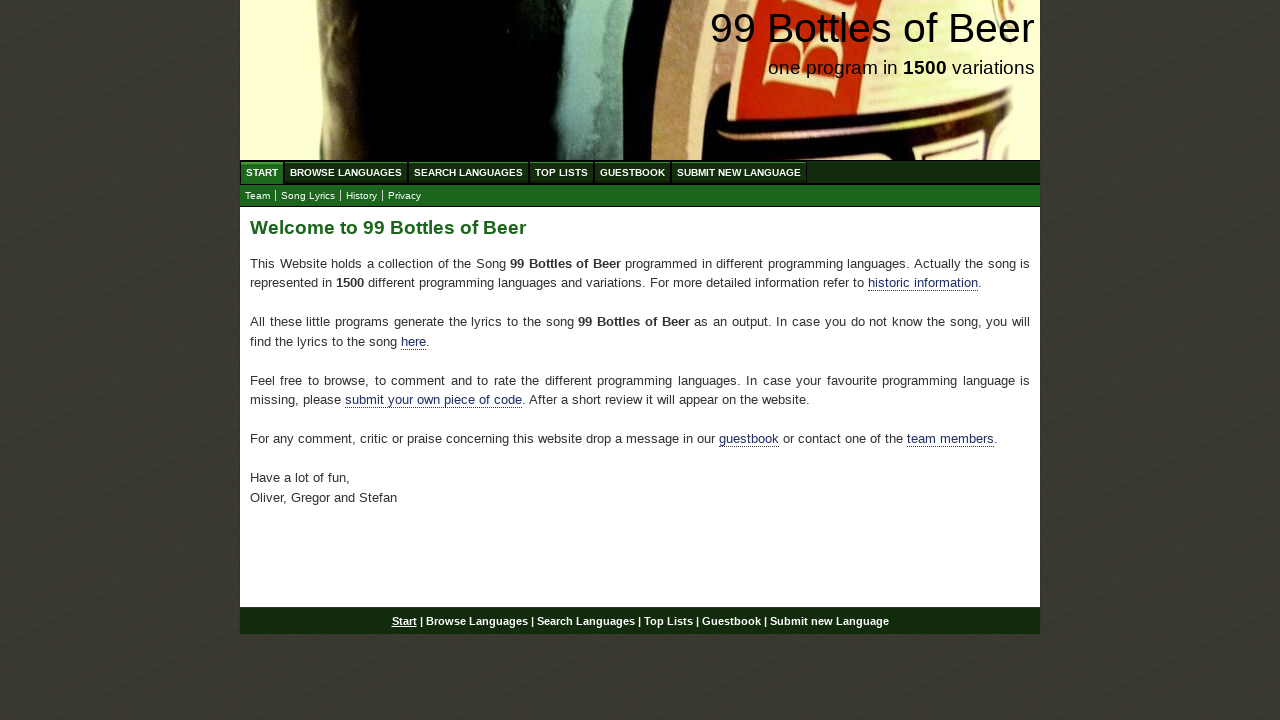

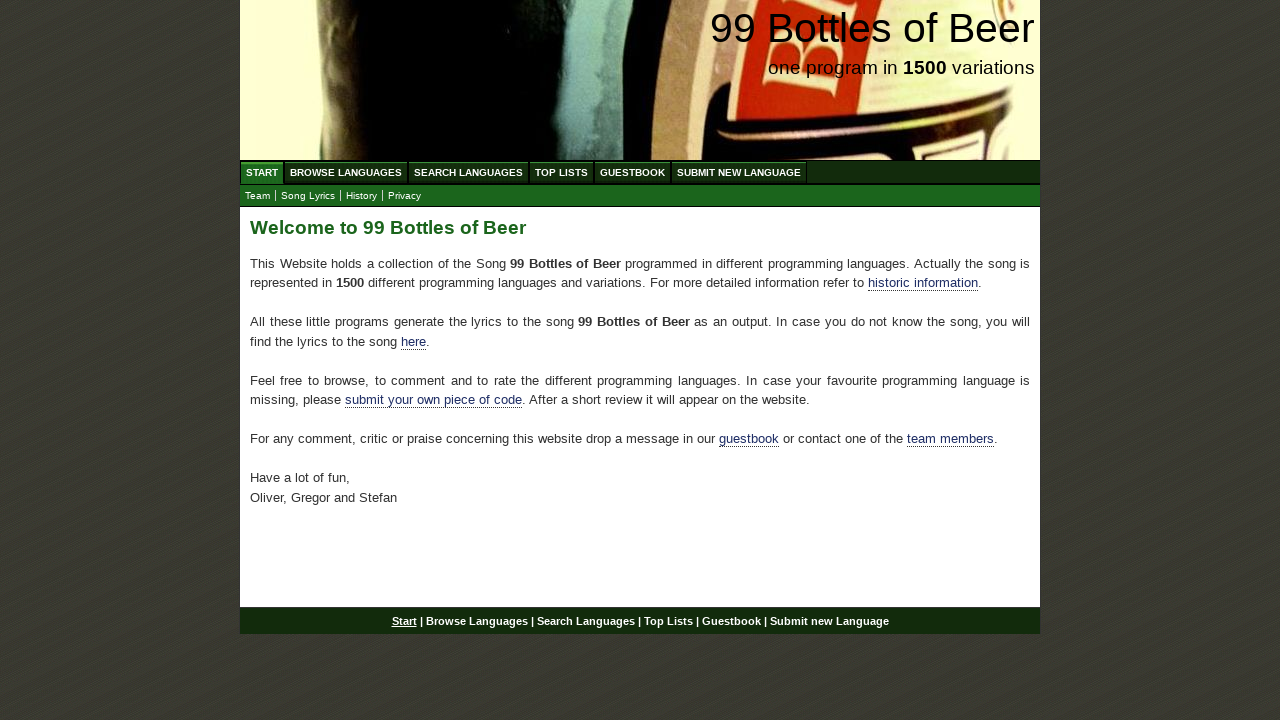